Navigates to a Spanish government administration page, locates a form, scrolls to the submit button, and clicks it to proceed to the next step.

Starting URL: https://sede.administracionespublicas.gob.es/pagina/index/directorio/icpplus

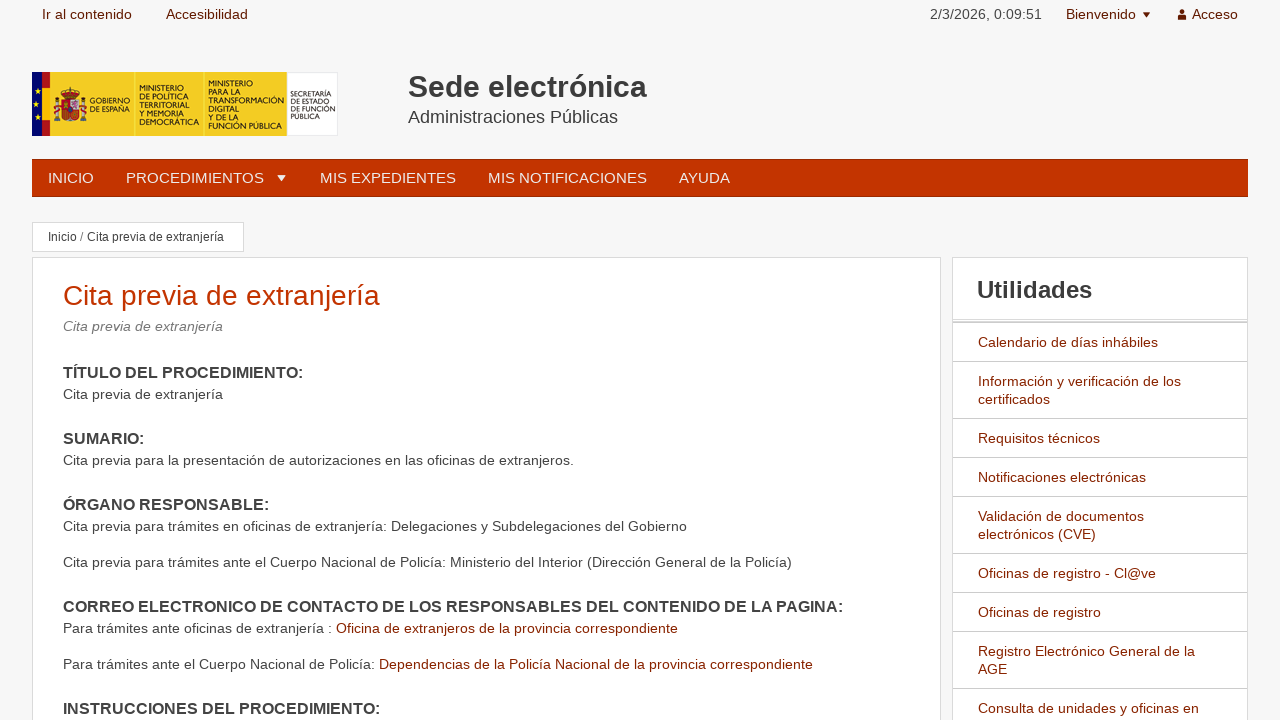

Navigated to Spanish government administration page
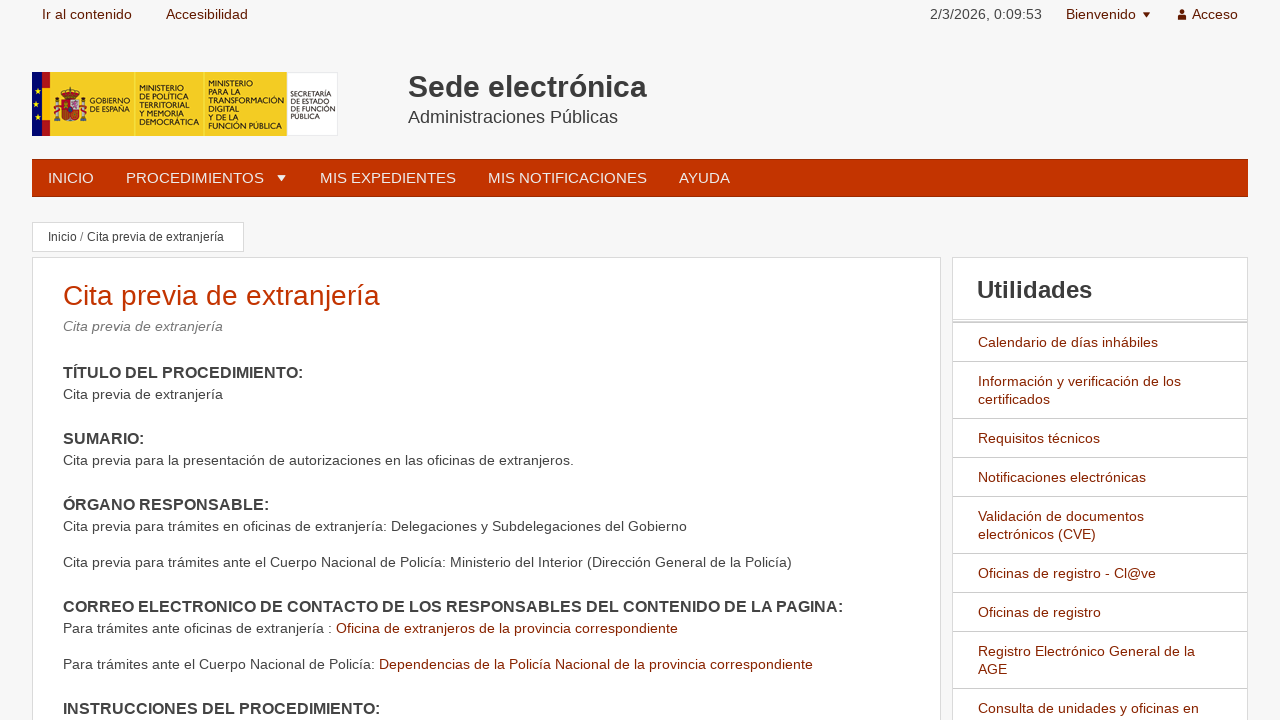

Located form element with id 'formulario'
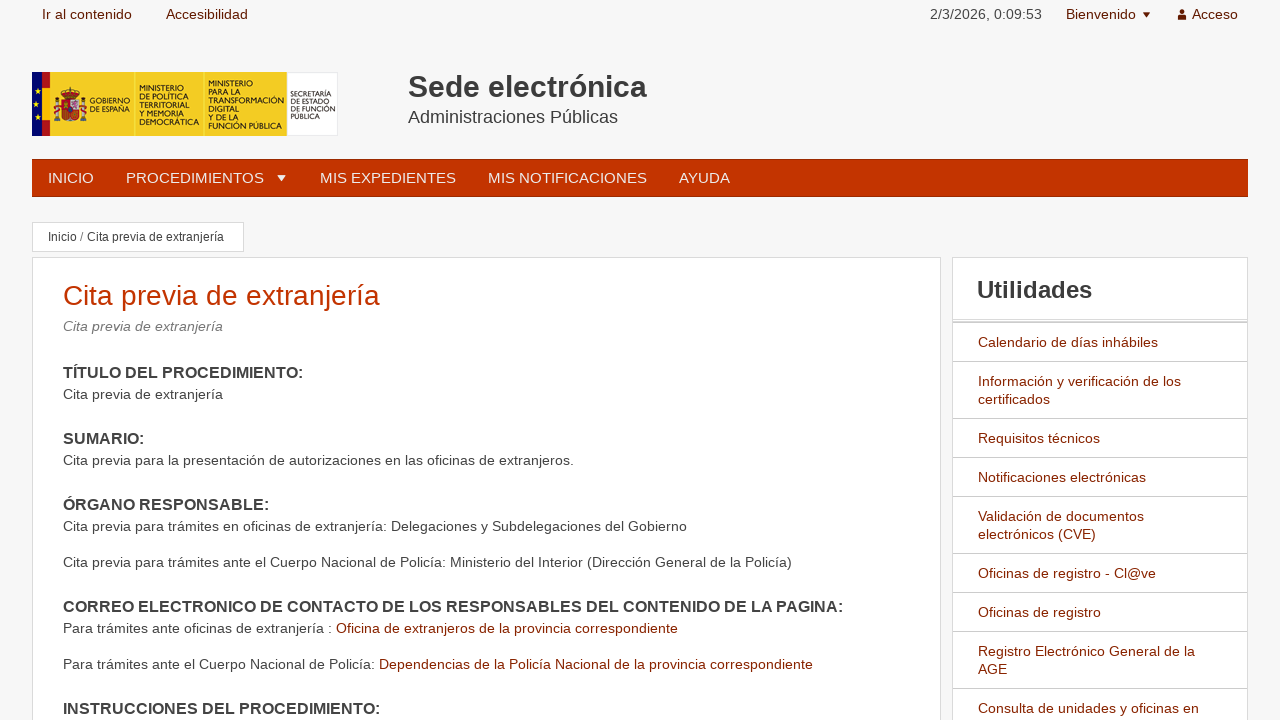

Located submit button within the form
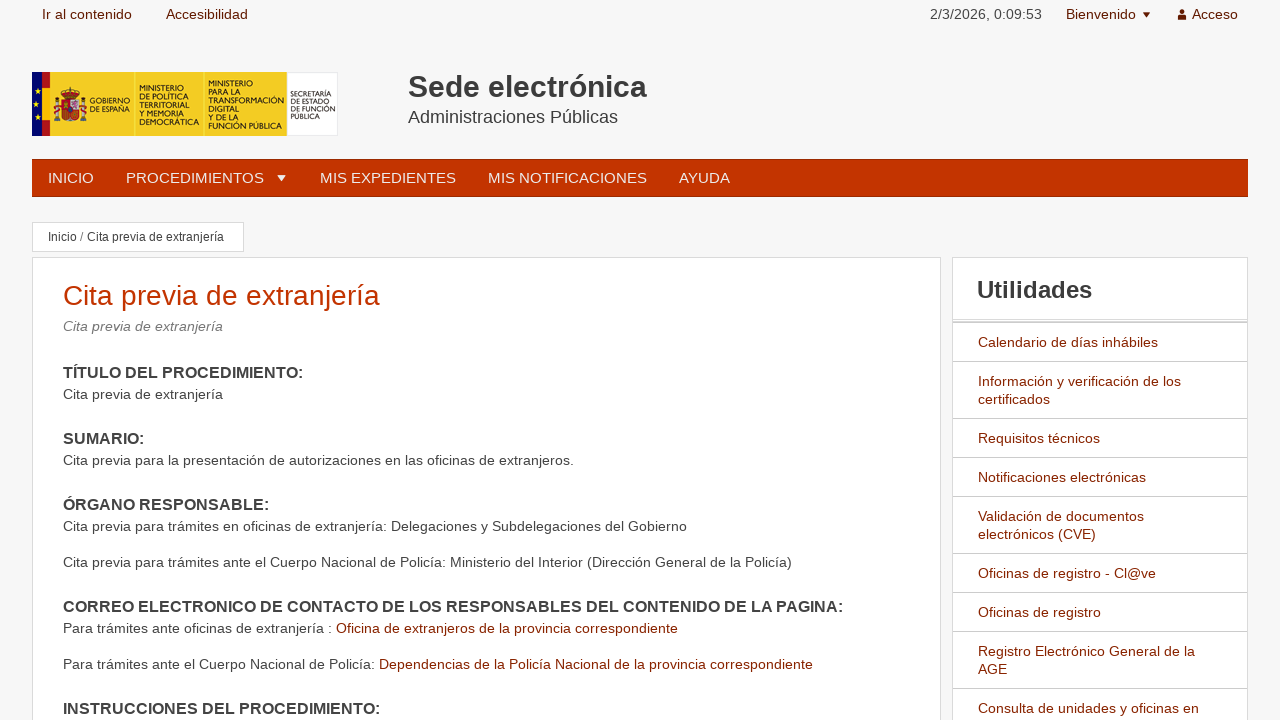

Scrolled submit button into view
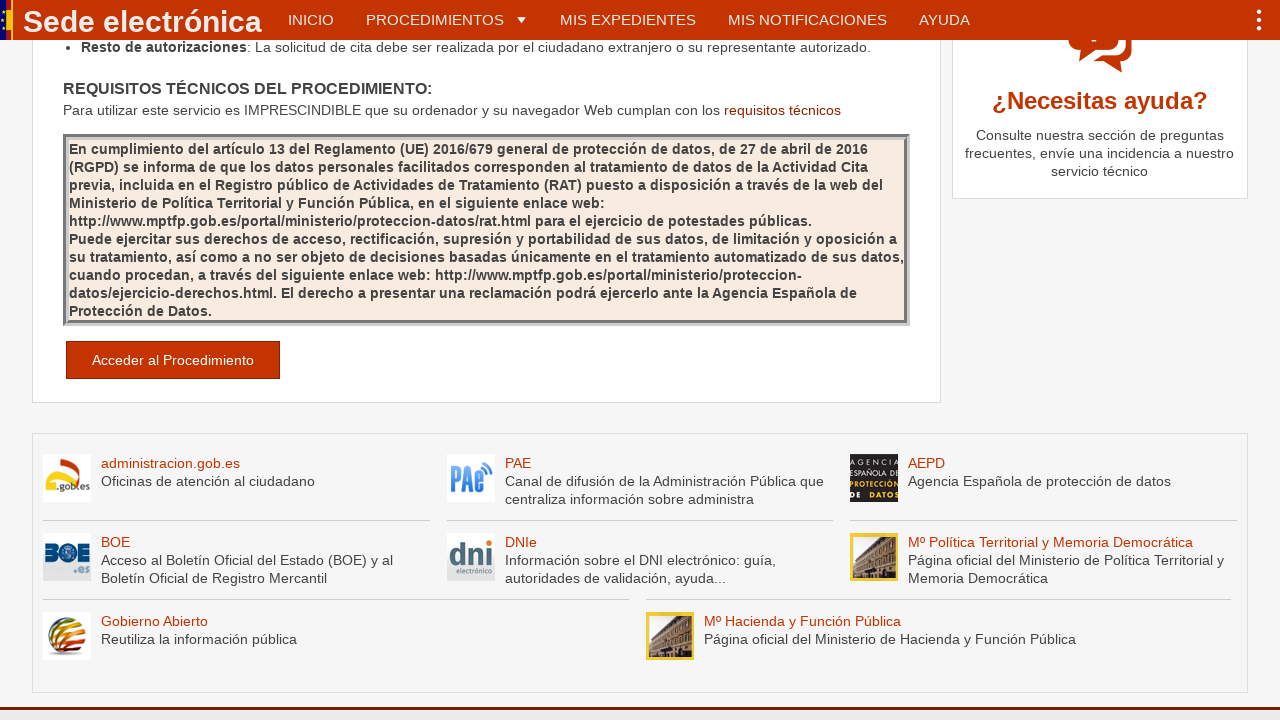

Waited 3 seconds for page to stabilize
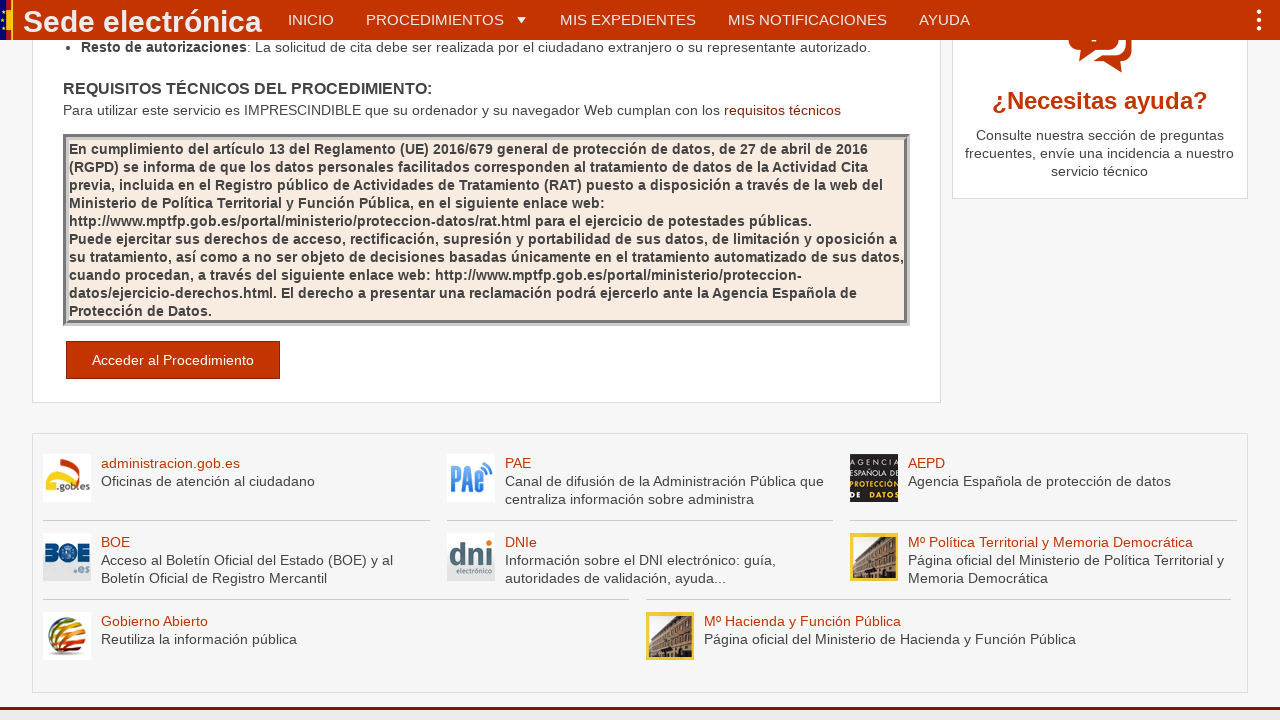

Clicked the submit button to proceed to next step at (173, 360) on #formulario >> input[type="submit"]
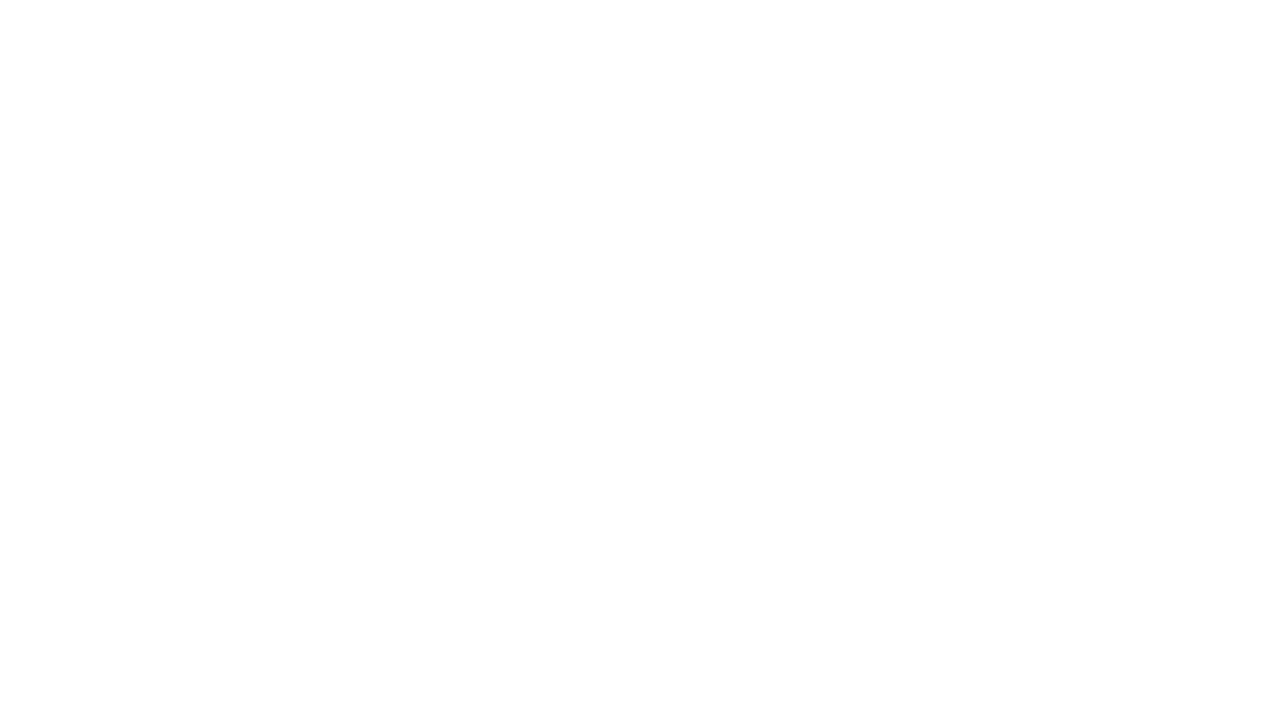

Waited 3 seconds for next page to load
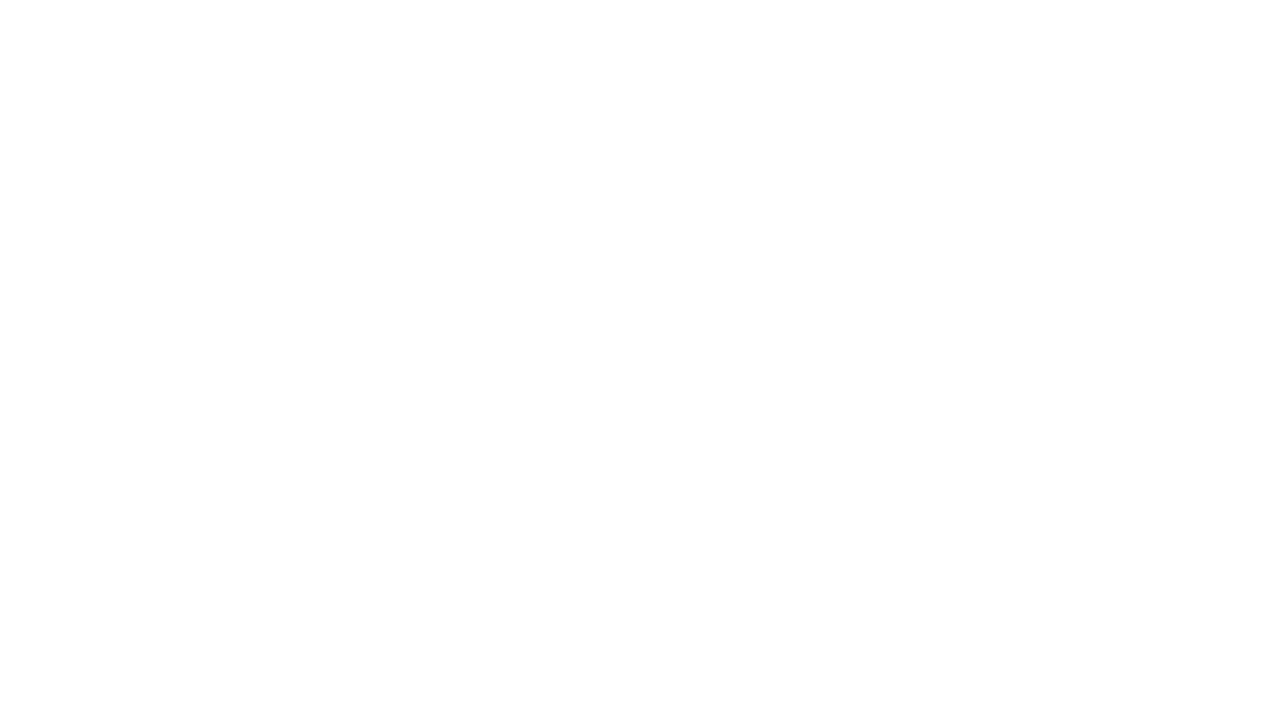

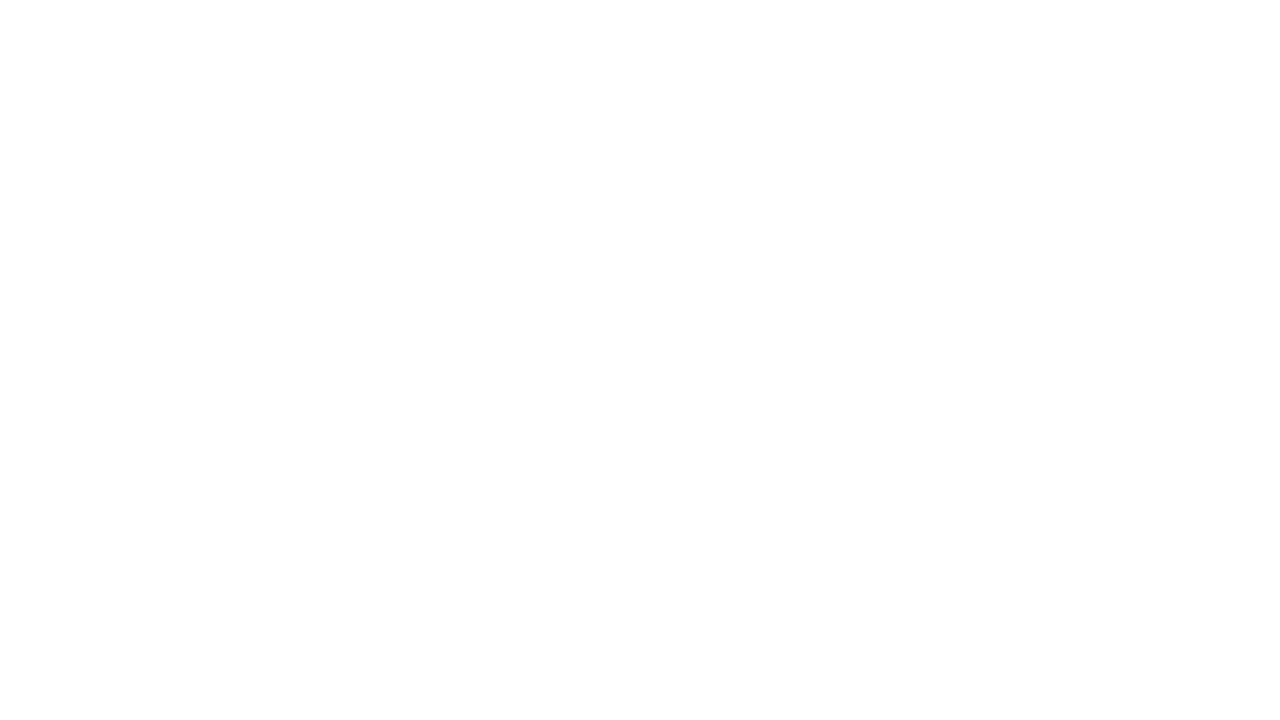